Tests input field functionality by entering numeric values, clearing the field, and entering new values on a test input page

Starting URL: http://the-internet.herokuapp.com/inputs

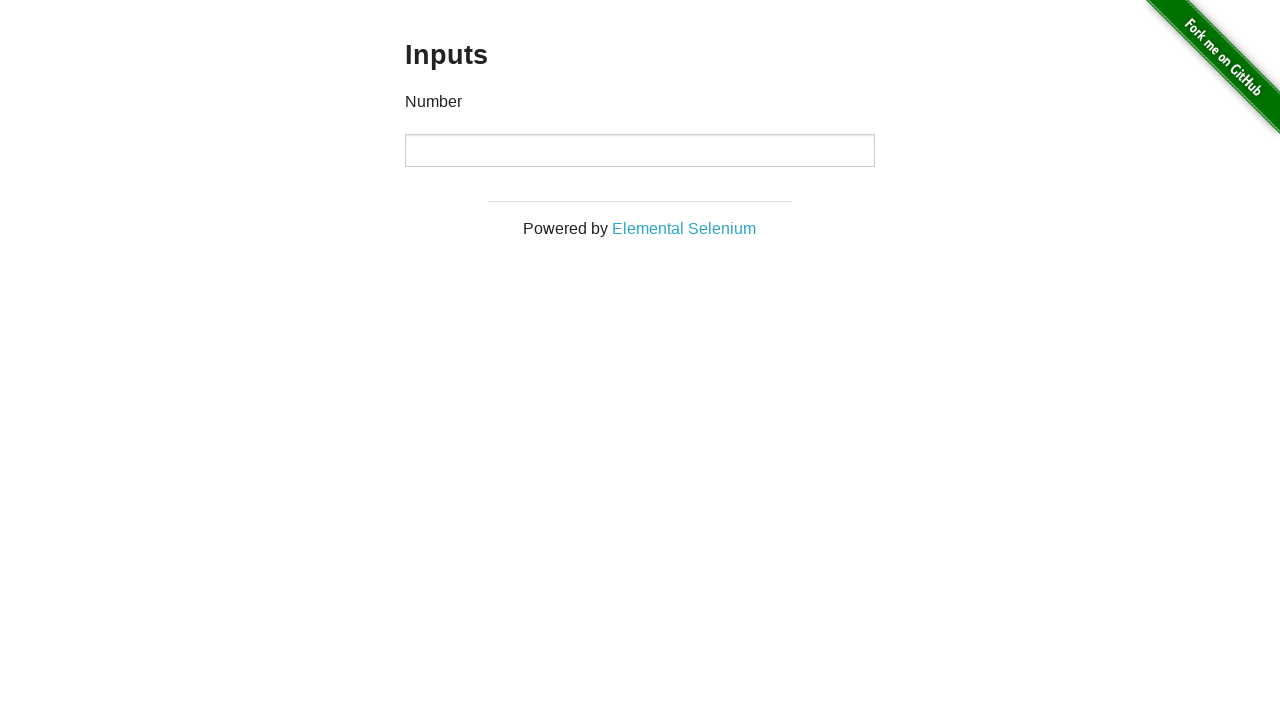

Input field became visible on the test inputs page
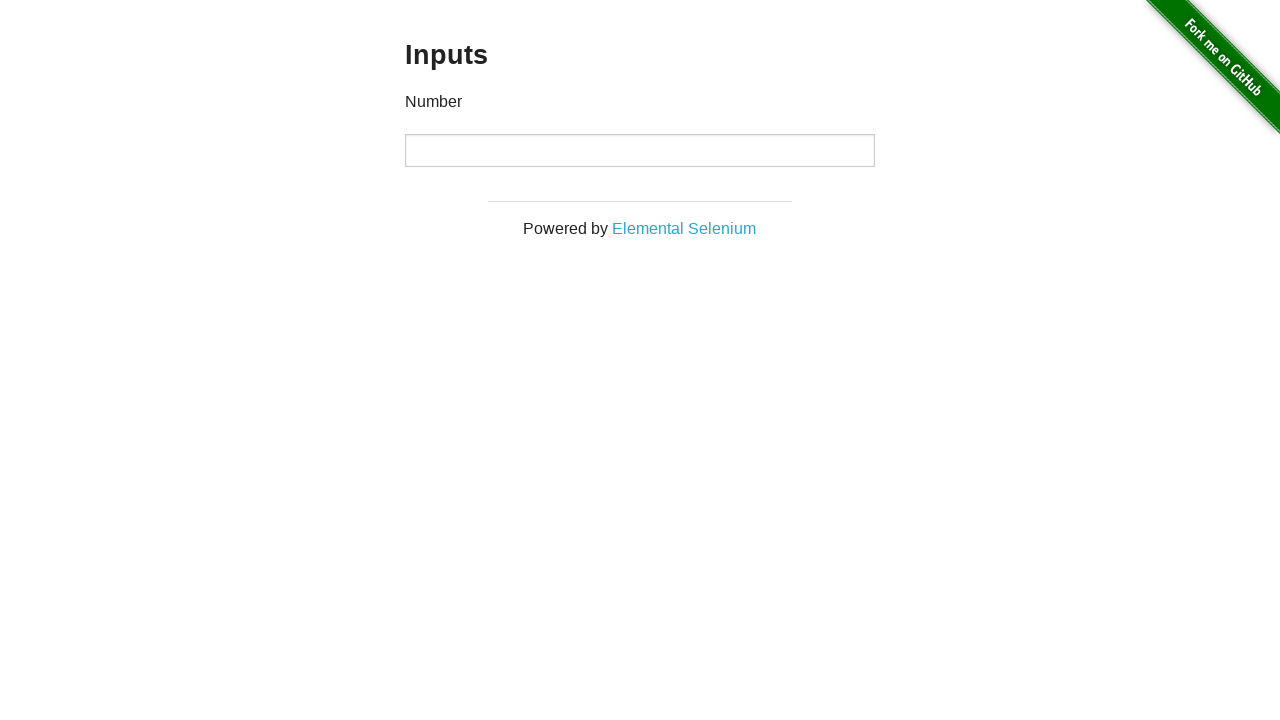

Entered numeric value '123' into the input field on input
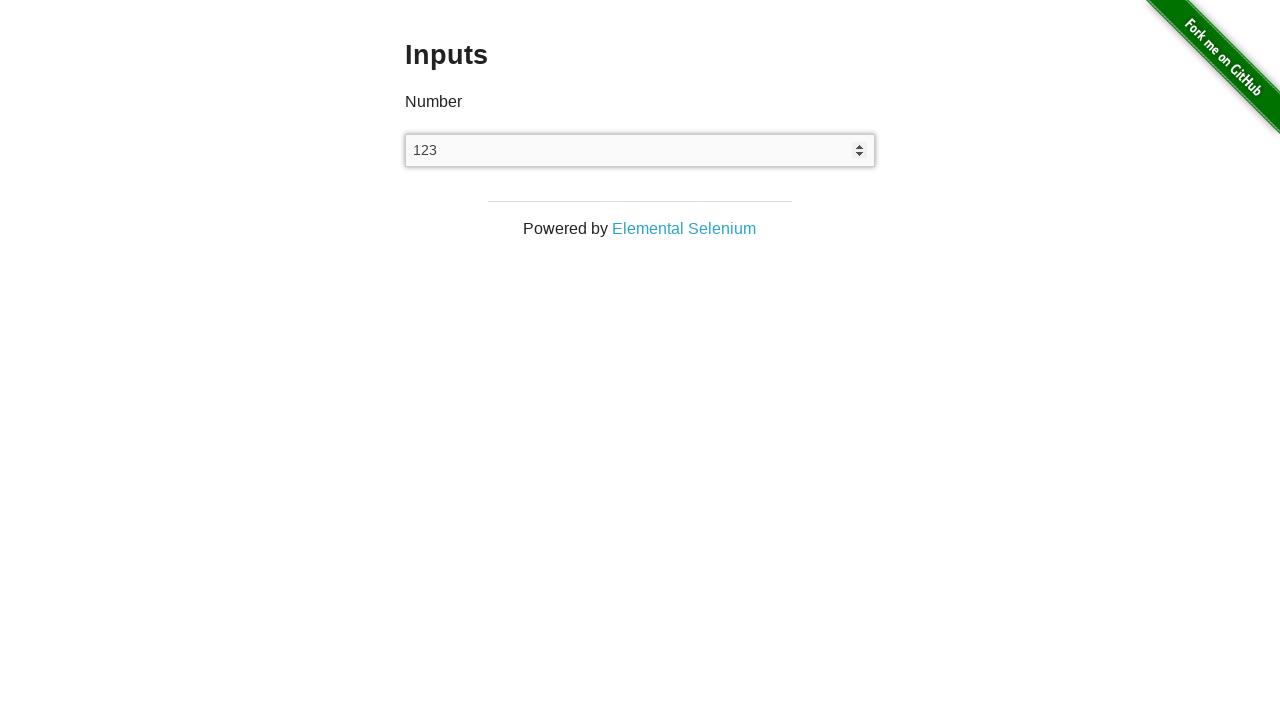

Pressed Enter key to confirm the first input value on input
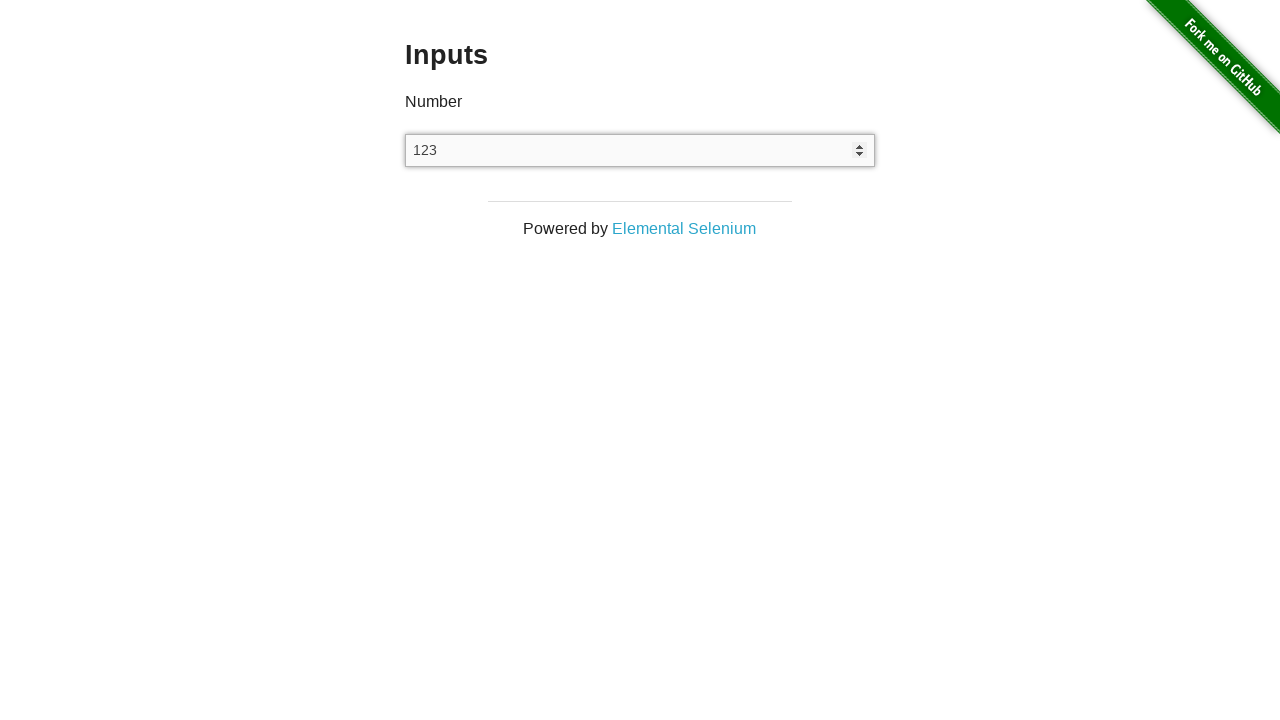

Cleared the input field on input
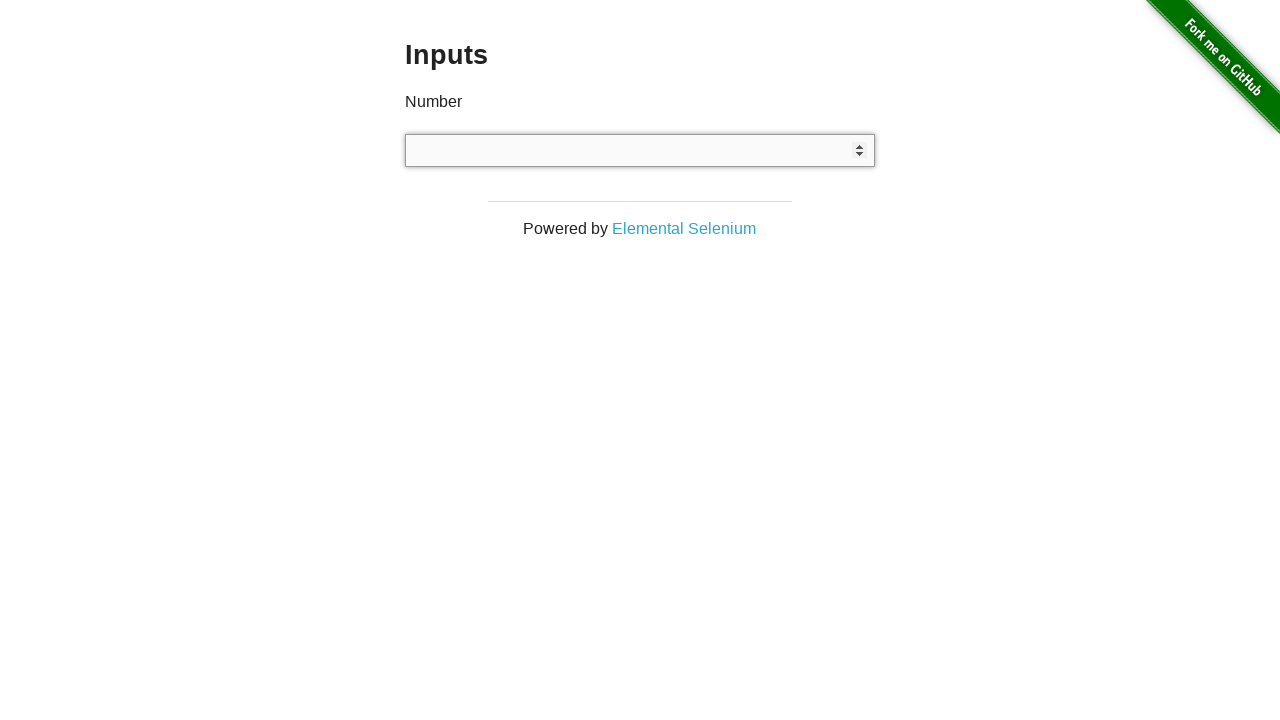

Entered numeric value '999' into the input field on input
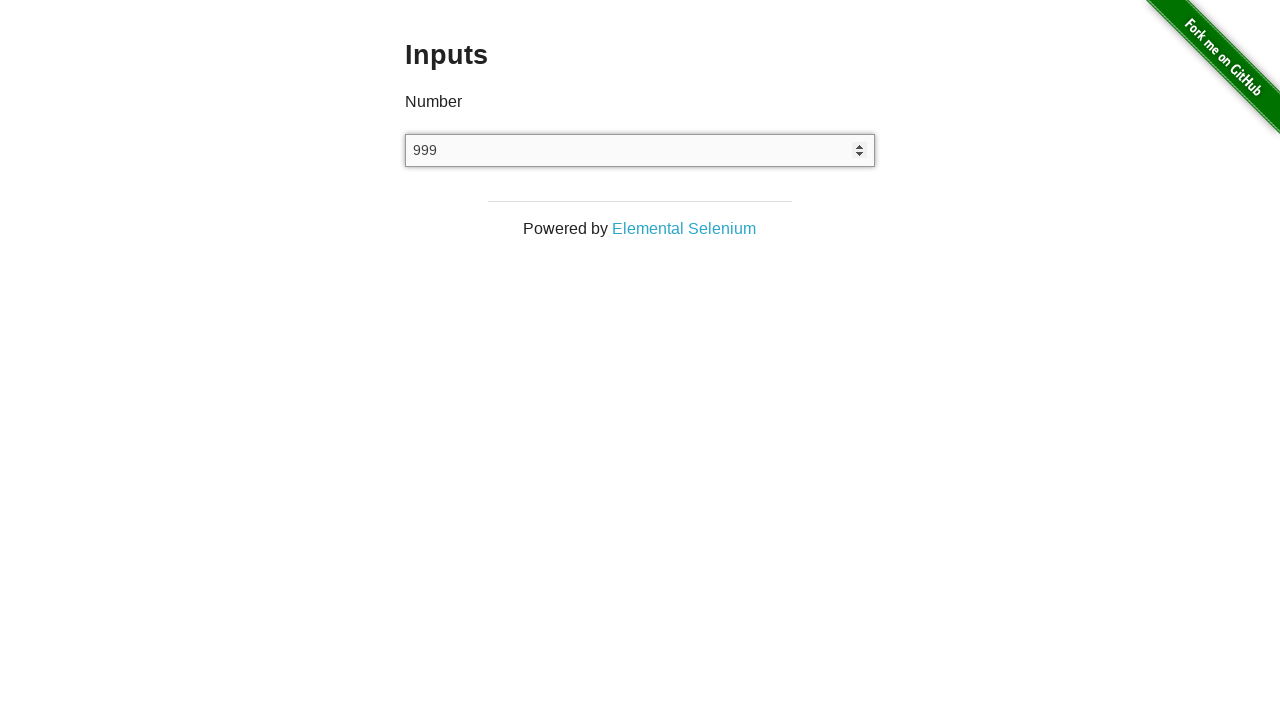

Pressed Enter key to confirm the second input value on input
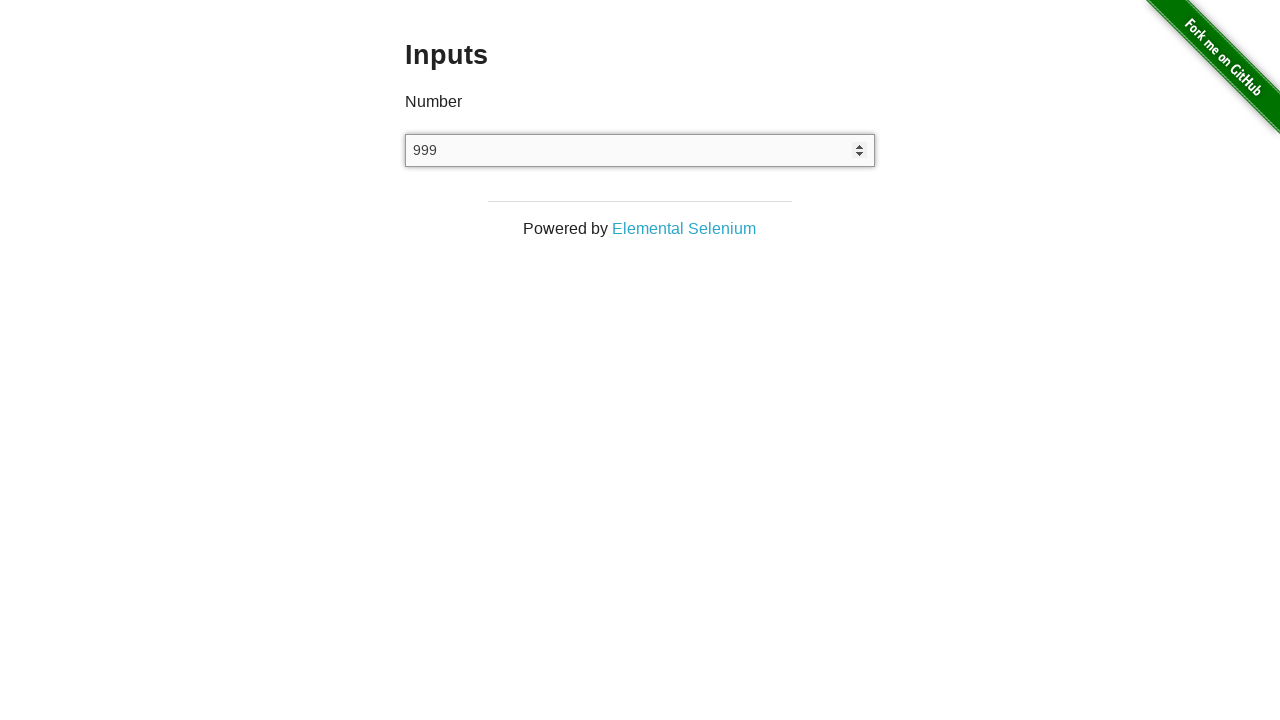

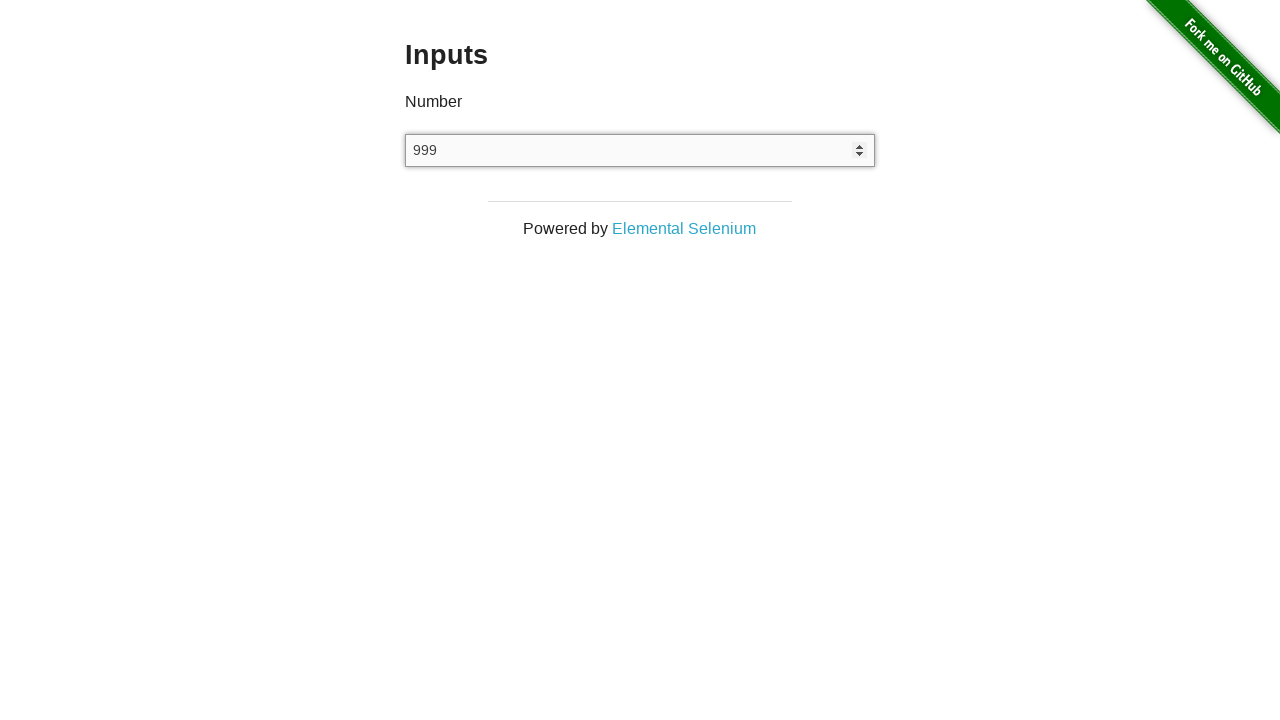